Tests handling of hidden form elements by hiding a text field, setting its value using JavaScript, and then showing it again

Starting URL: https://rahulshettyacademy.com/AutomationPractice/

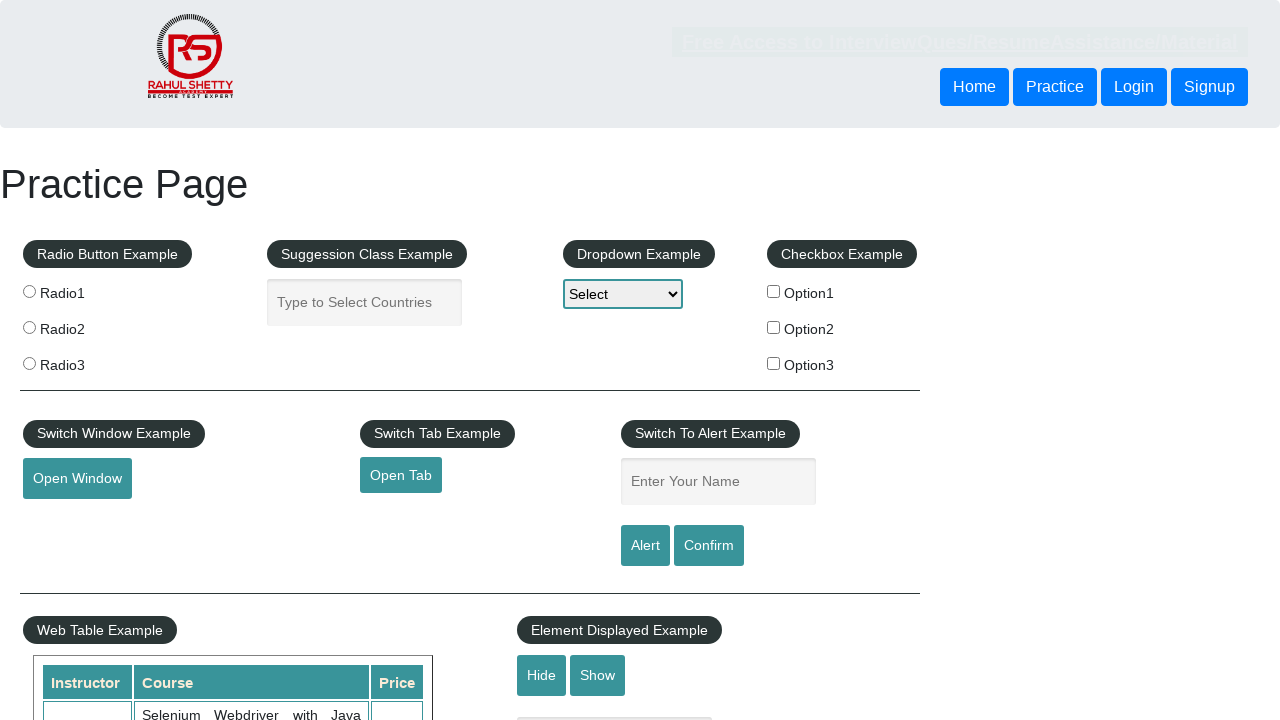

Clicked hide button to hide the text field at (542, 675) on #hide-textbox
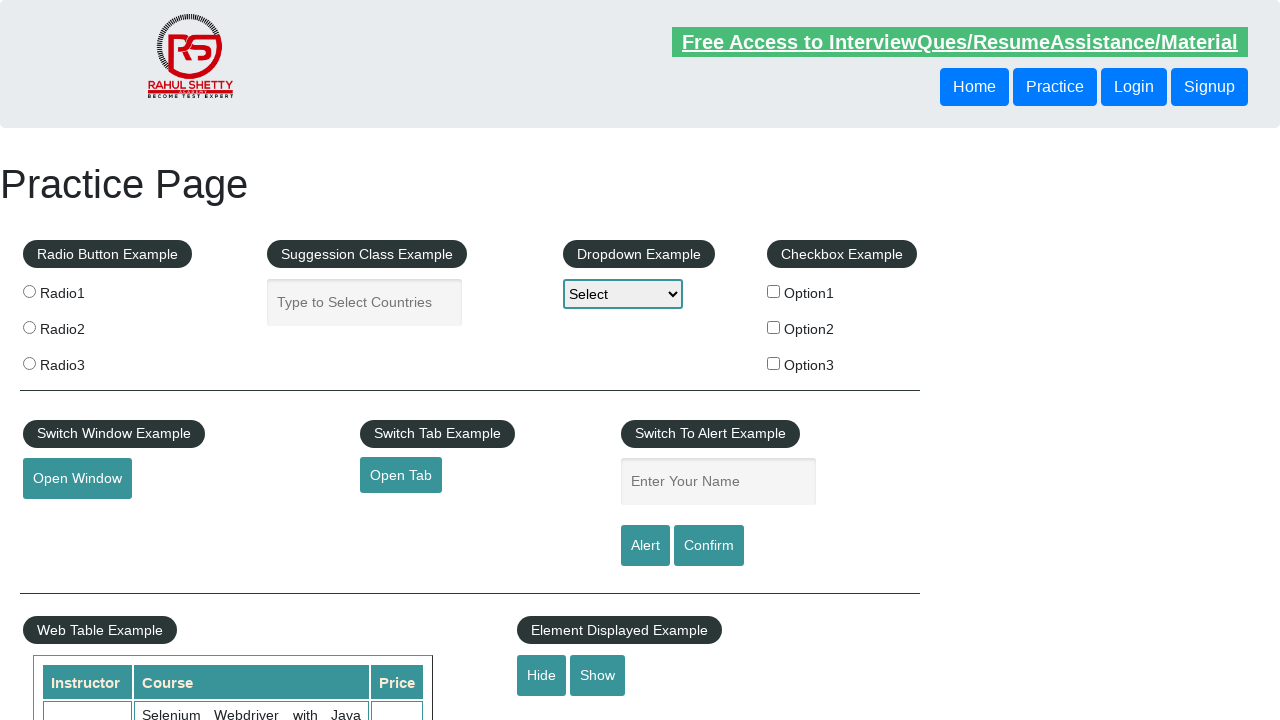

Set value 'aman' in hidden text field using JavaScript
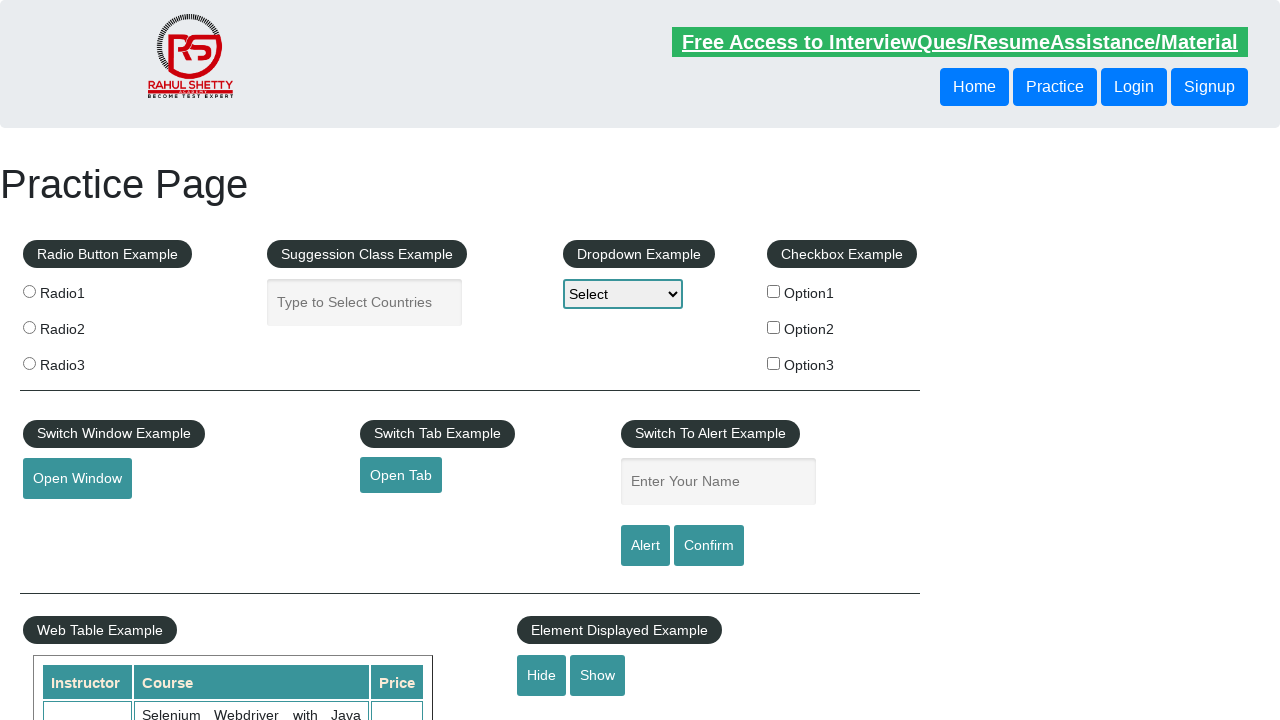

Clicked show button to make the text field visible again at (598, 675) on #show-textbox
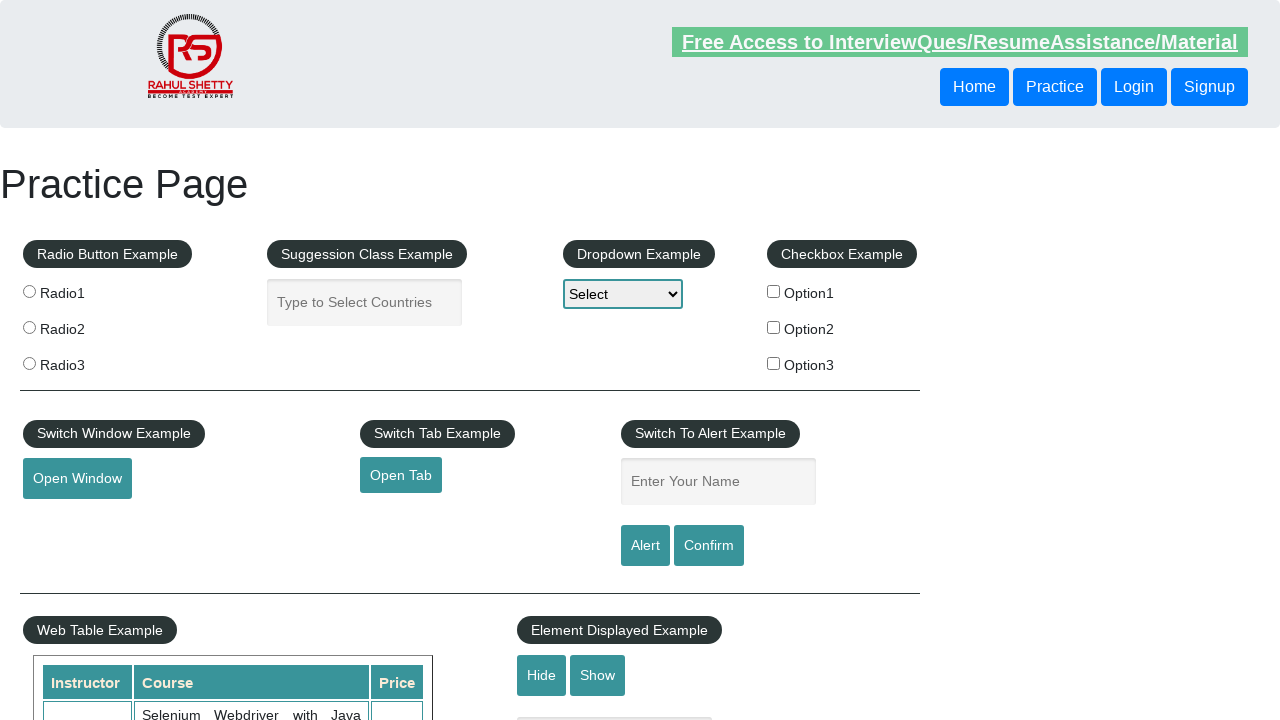

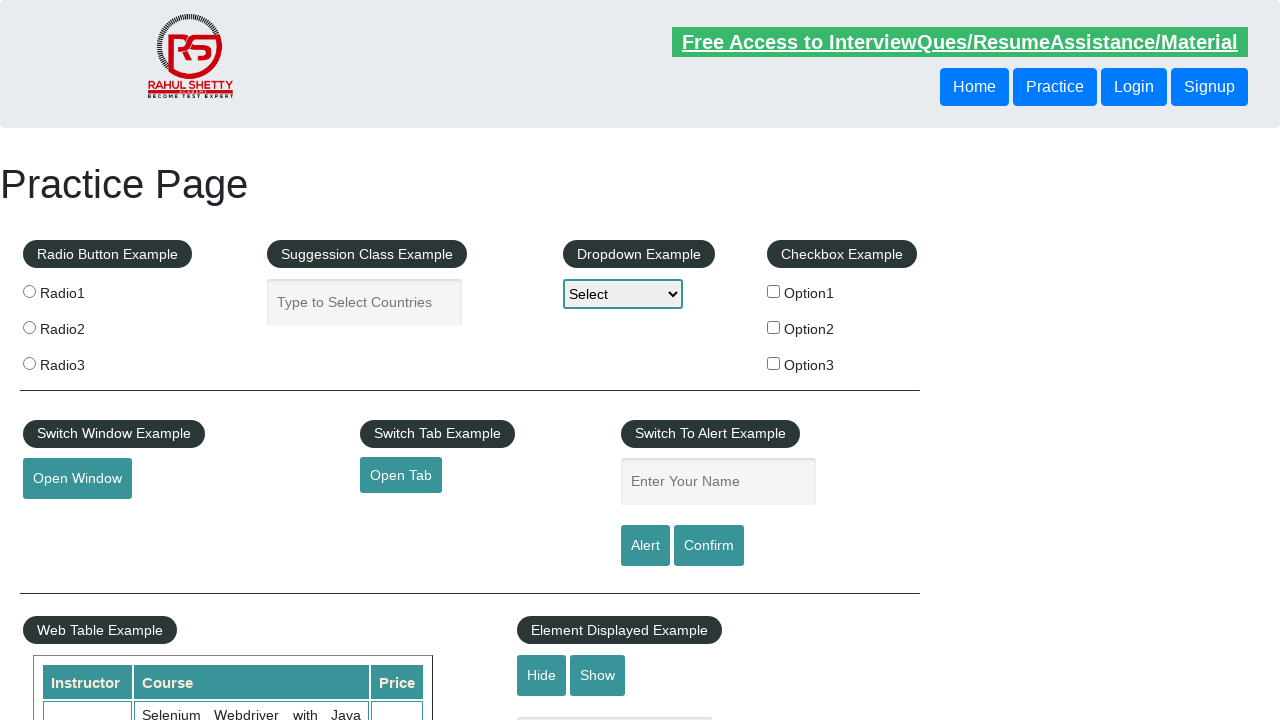